Navigates to macemansion.com homepage and verifies the page loads successfully

Starting URL: http://macemansion.com/

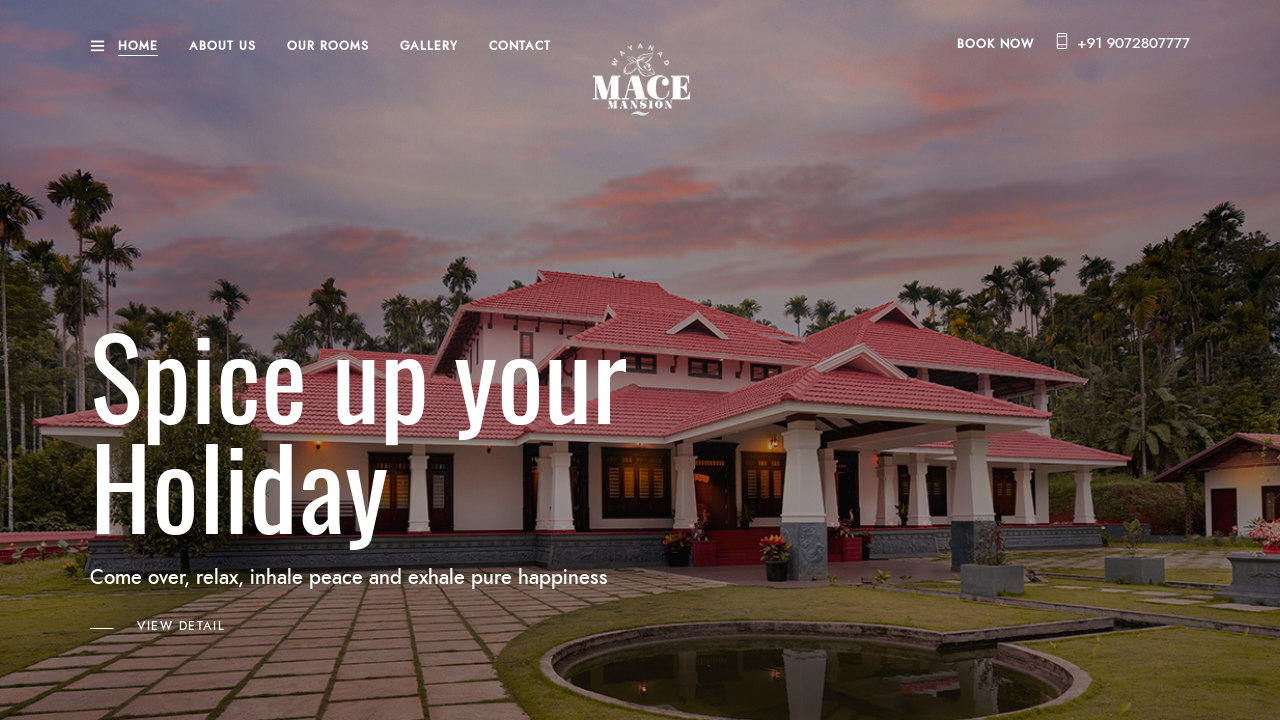

Waited for page DOM to fully load
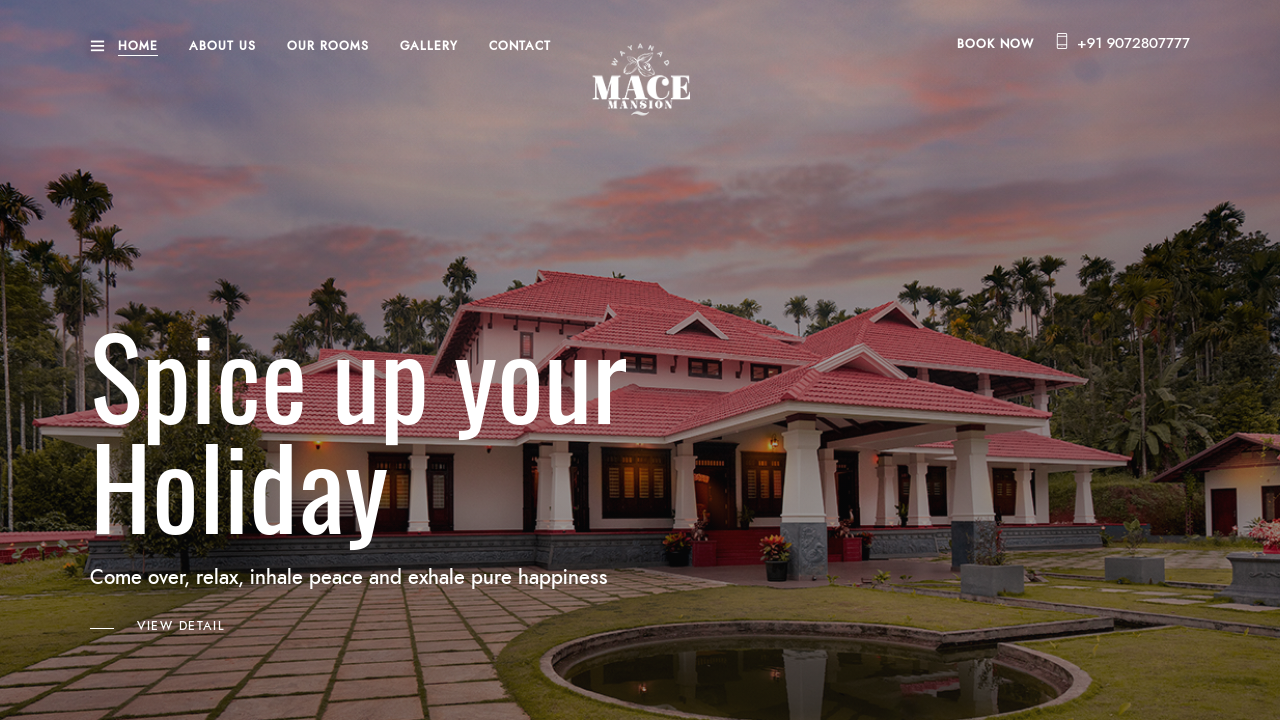

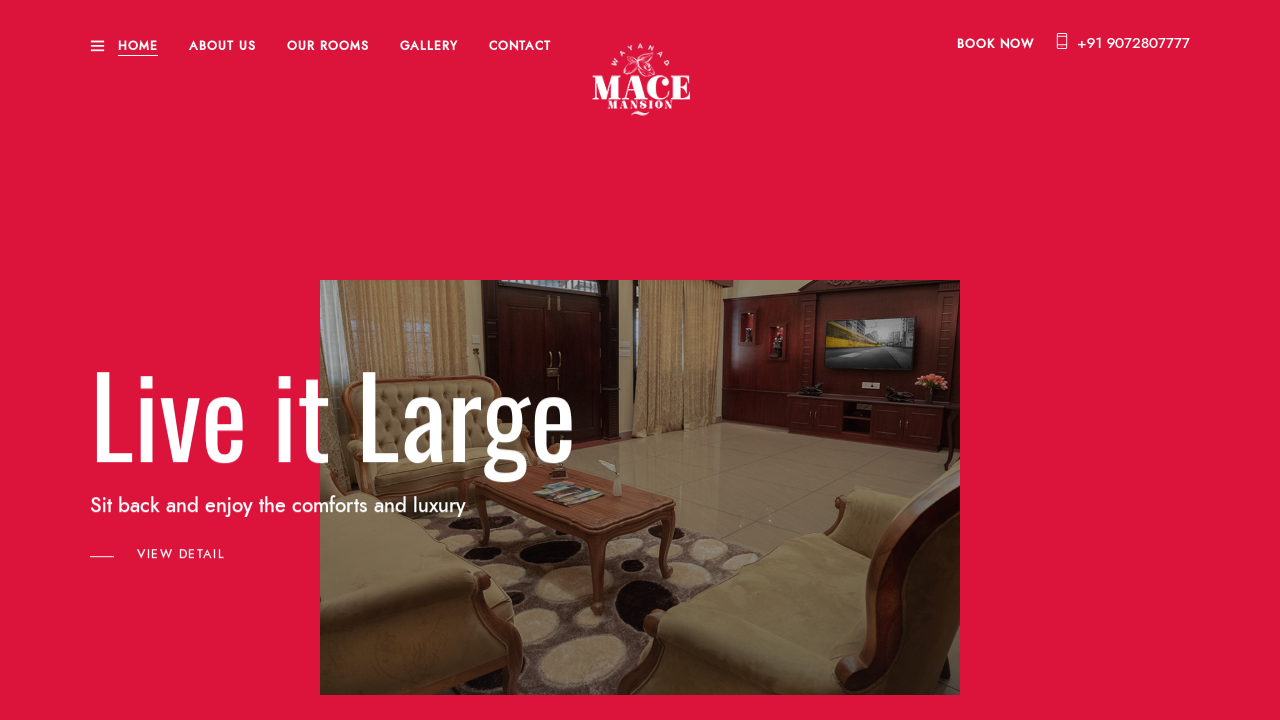